Tests clicking a new button that shows an alert message

Starting URL: https://igorsmasc.github.io/praticando_waits/

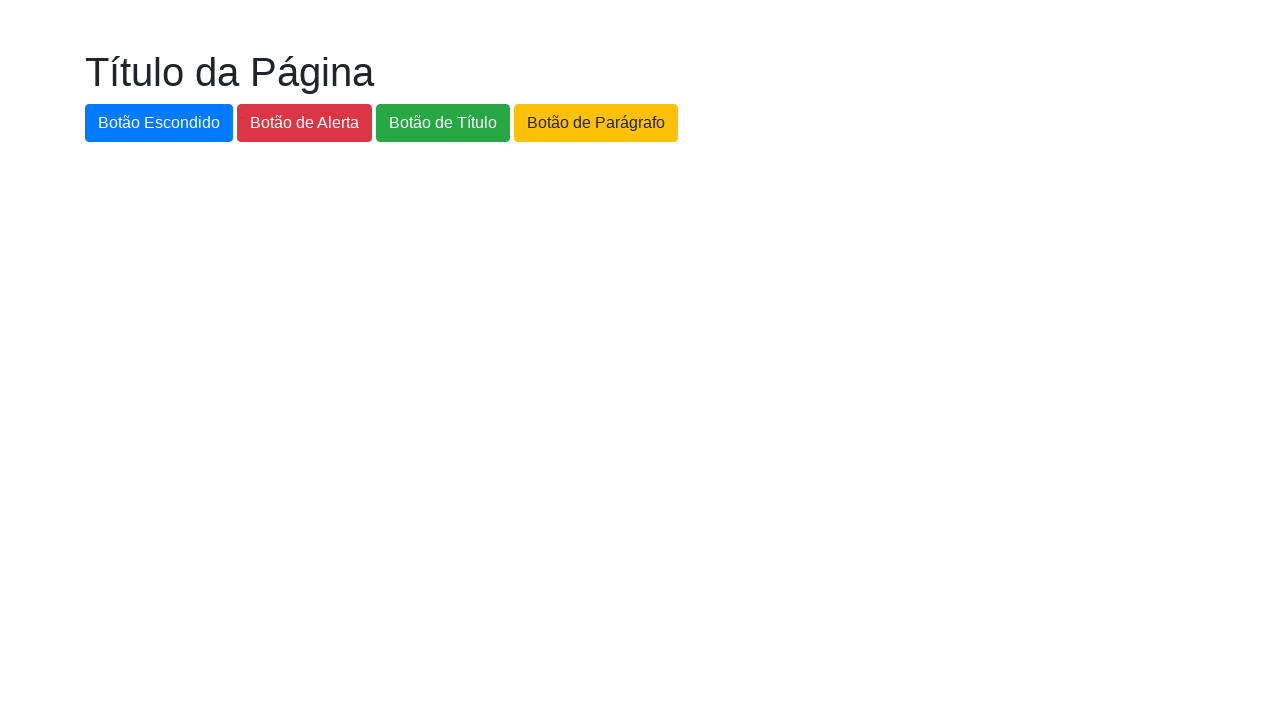

Clicked the new button (#botao-novo) at (736, 123) on #botao-novo
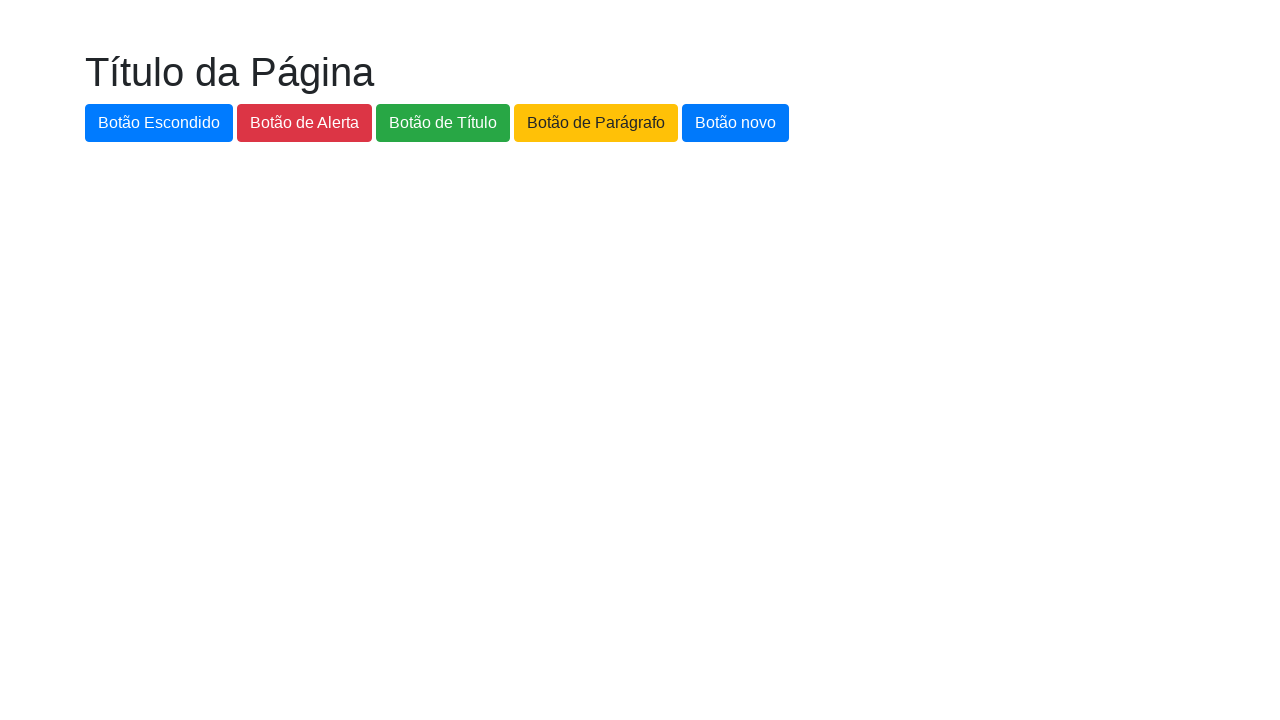

Set up dialog handler to accept alert messages
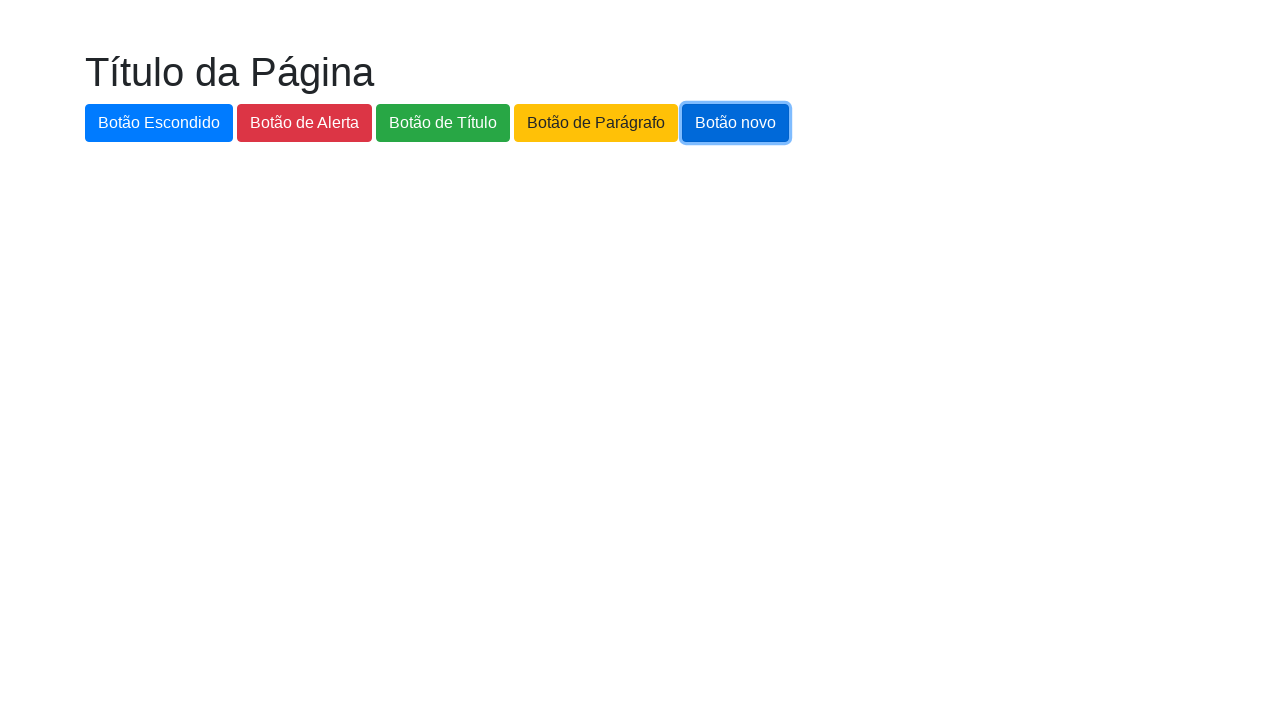

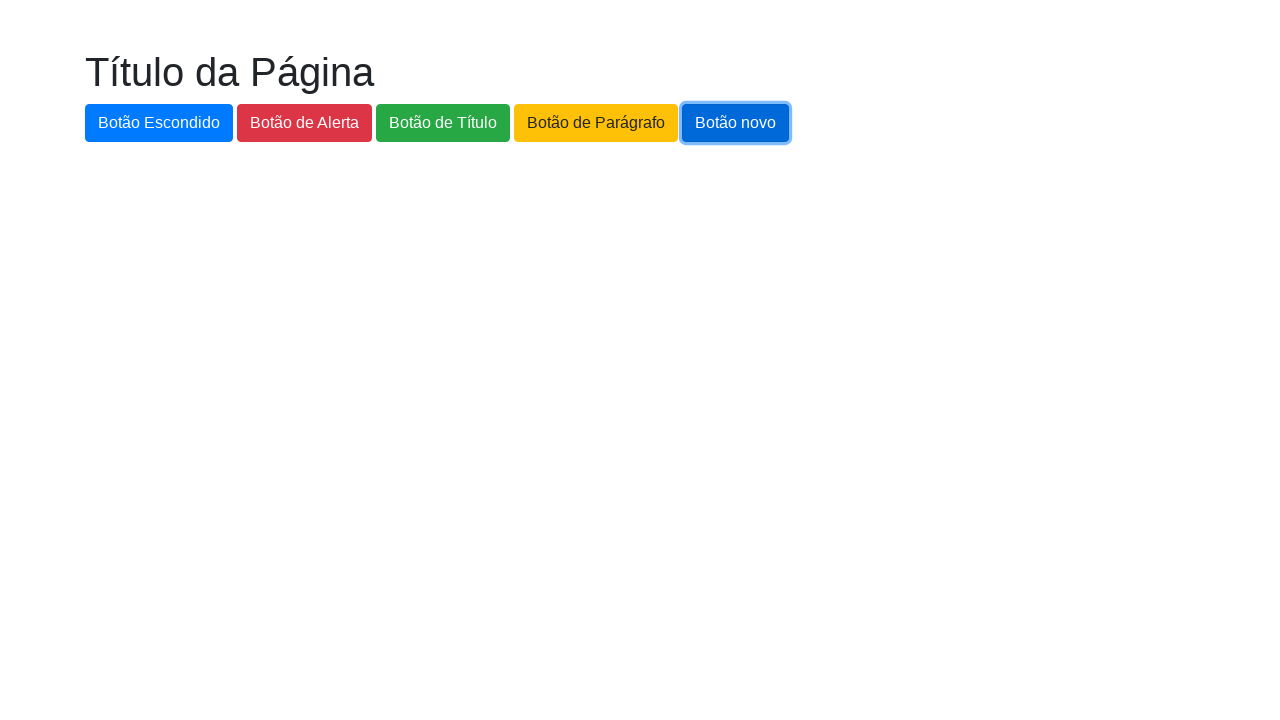